Tests typing text into an input field character by character using pressSequentially, and pressing keyboard shortcuts

Starting URL: https://thefreerangetester.github.io/sandbox-automation-testing/

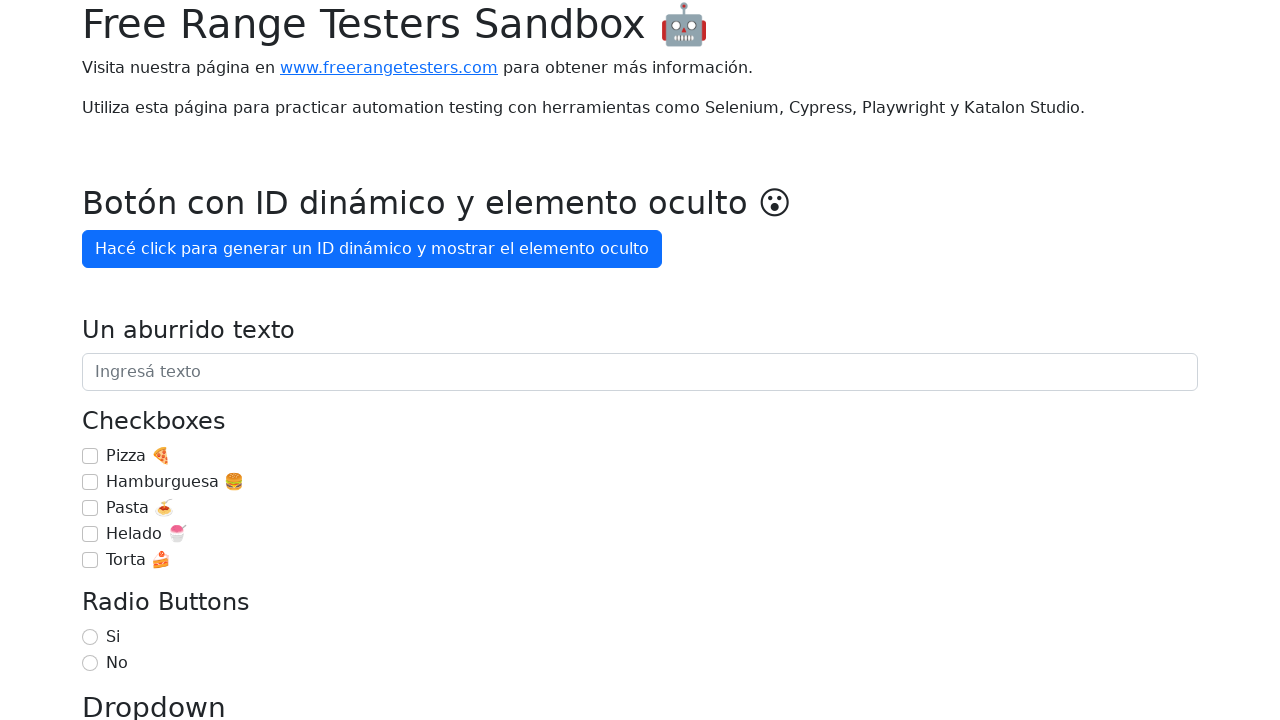

Navigated to Automation Sandbox URL
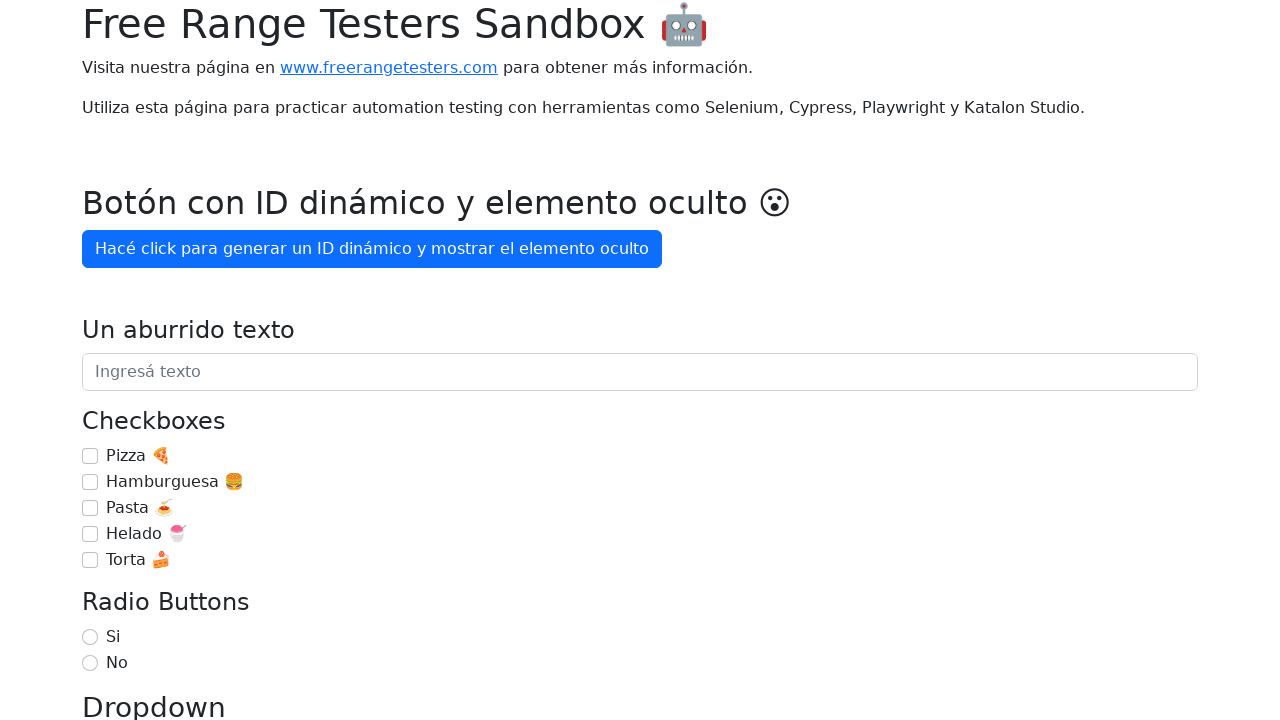

Typed 'Estoy aprendiendo Playwright 🚀' character by character into text field
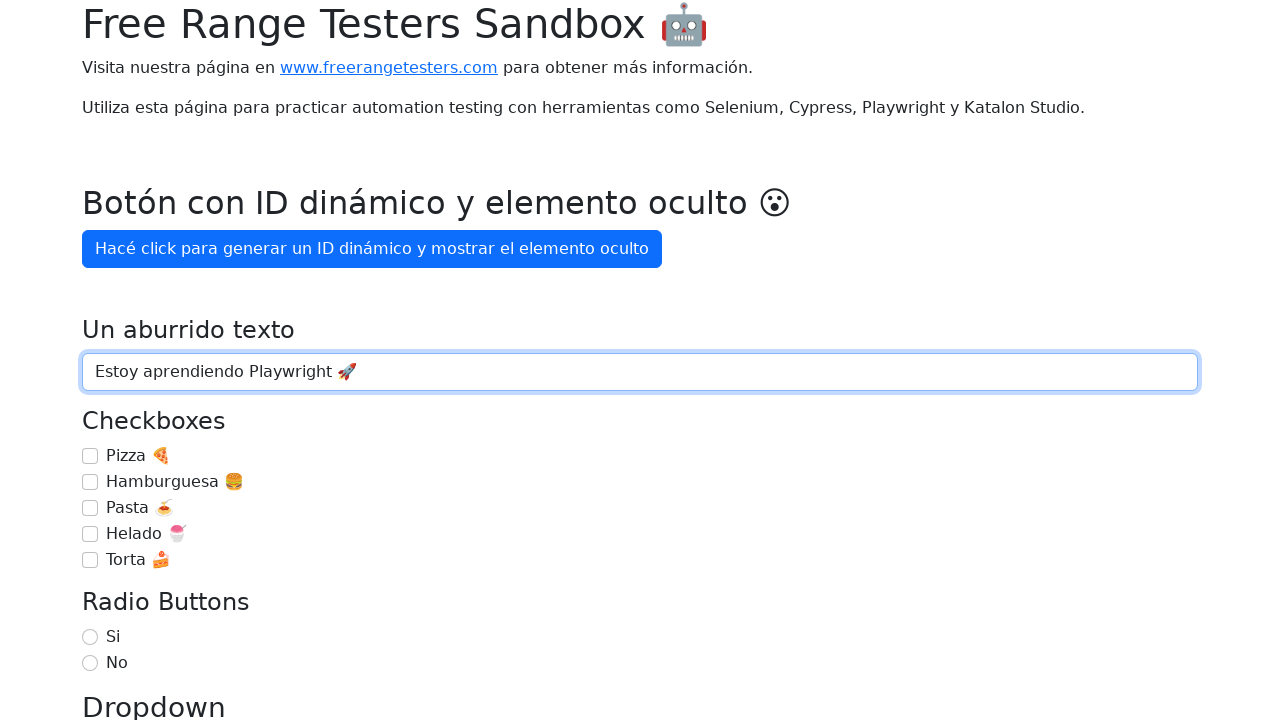

Typed 'Estoy aprendiendo Playwright 🚀' slowly with 100ms delay between characters
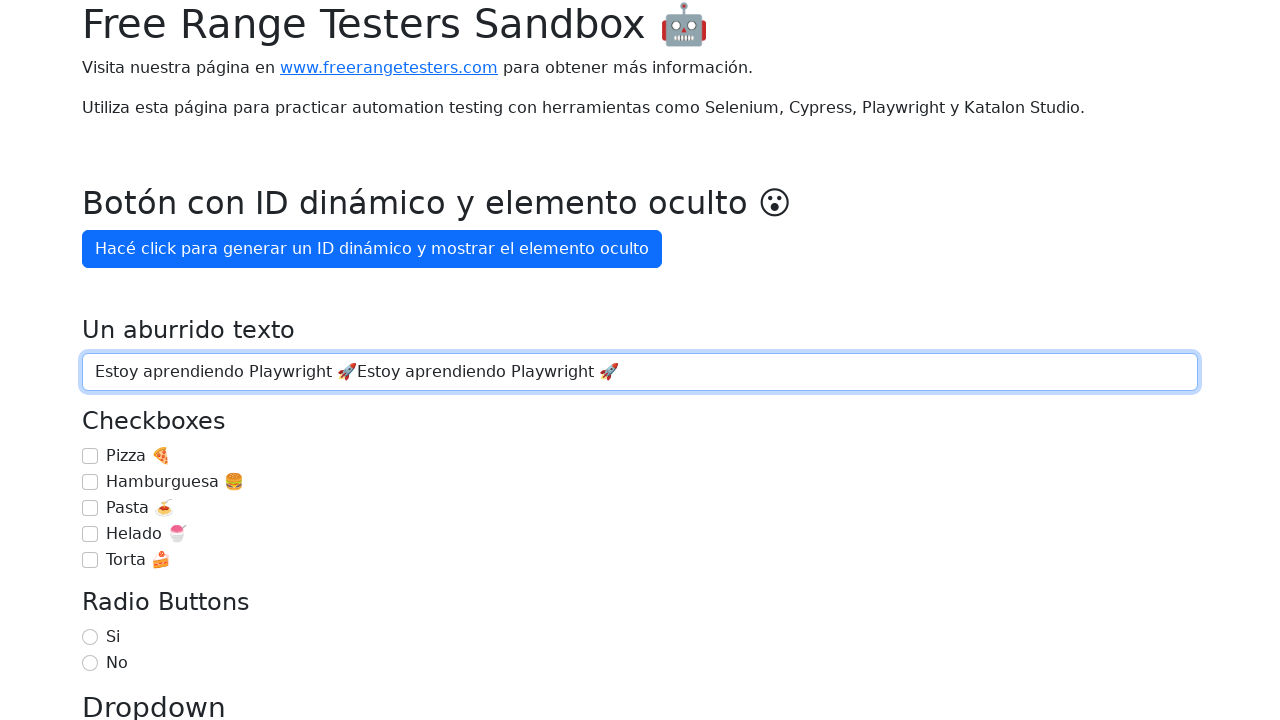

Pressed Shift+ArrowLeft keyboard shortcut to select character on internal:attr=[placeholder="Ingresá texto"i]
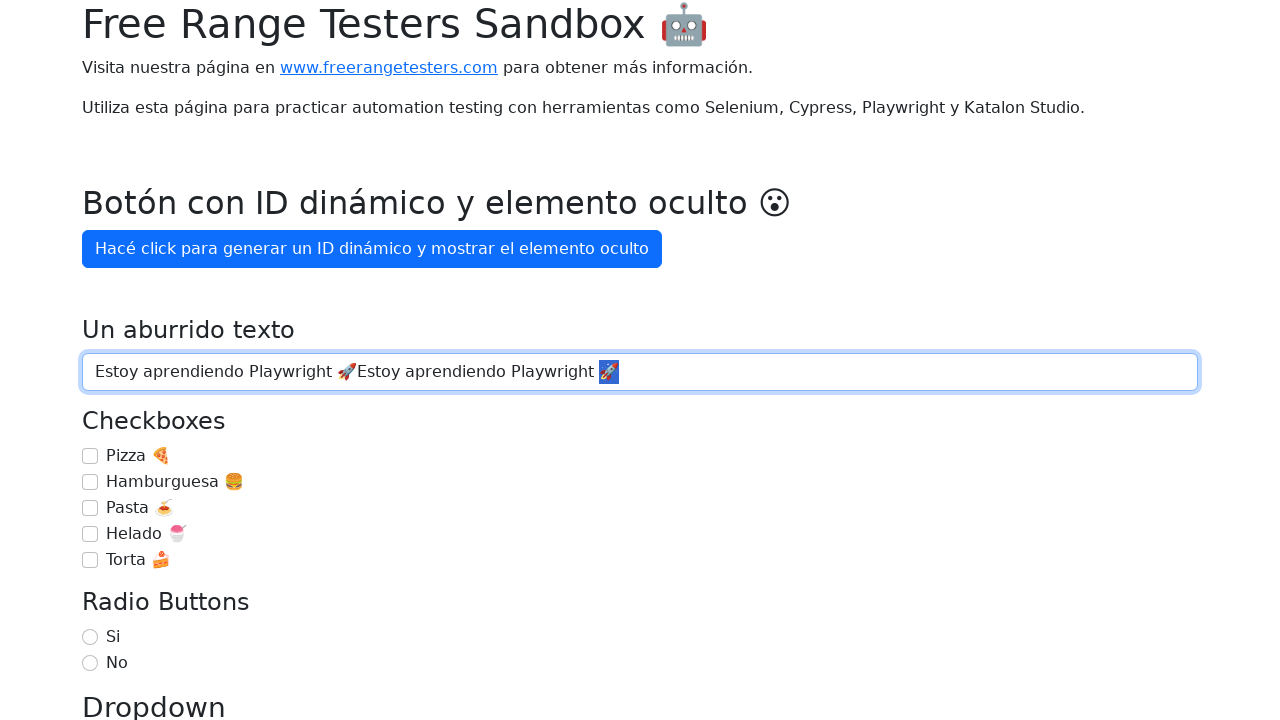

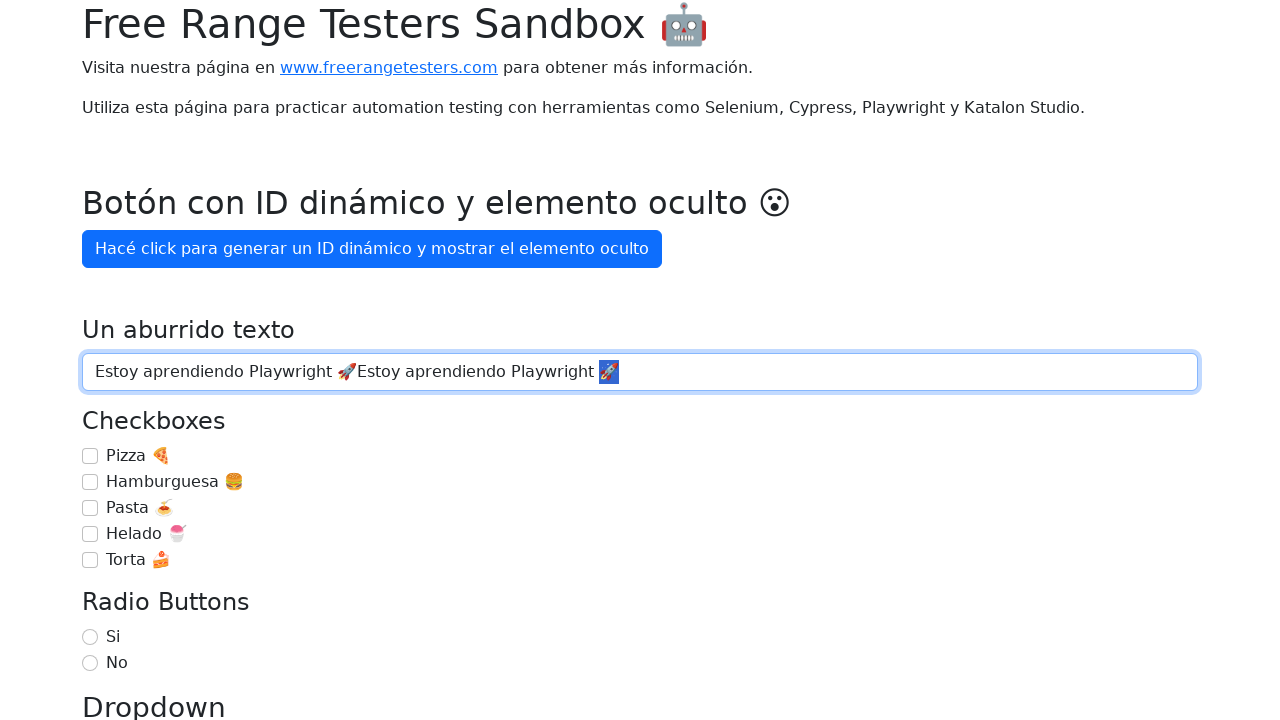